Tests populating a date of birth field using a date picker widget by selecting year, month, and day values from dropdown and calendar elements.

Starting URL: https://skryabin.com/webdriver/html/sample.html

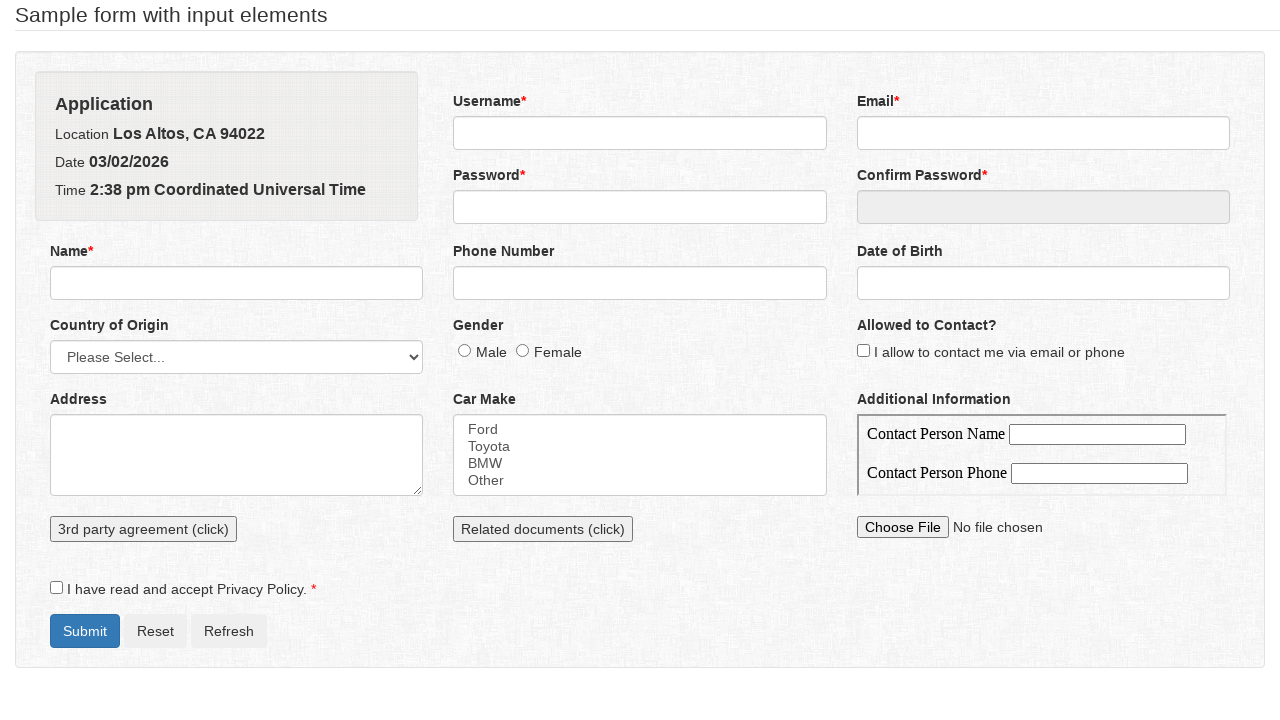

Generated date of birth values: year=1995, month=5, day=15
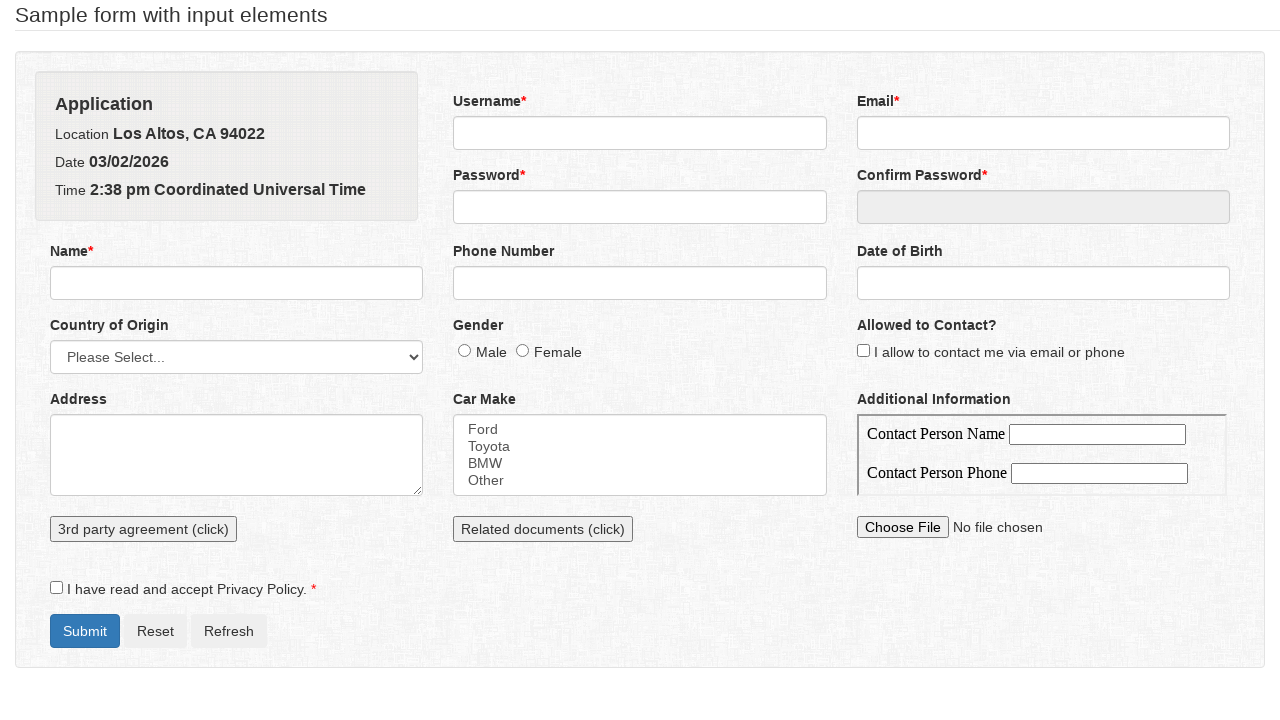

Clicked on date of birth field to open date picker at (1043, 283) on #dateOfBirth
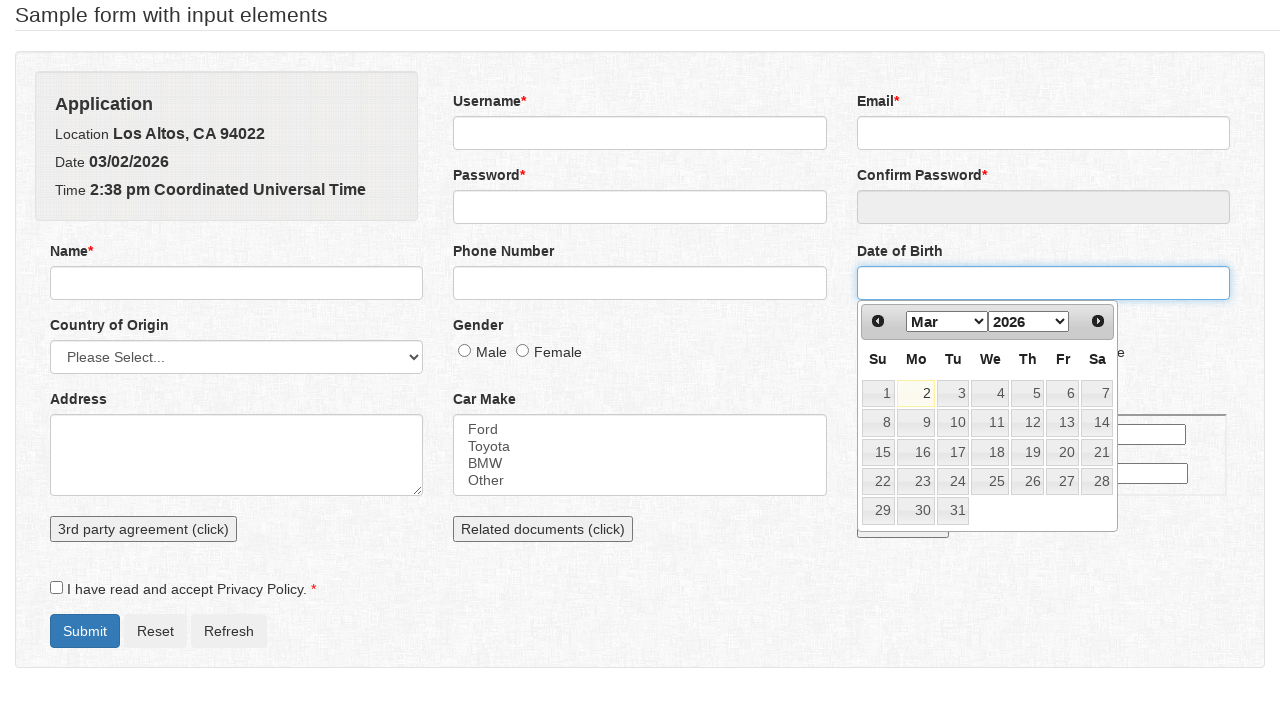

Selected year 1995 from year dropdown on [data-handler="selectYear"]
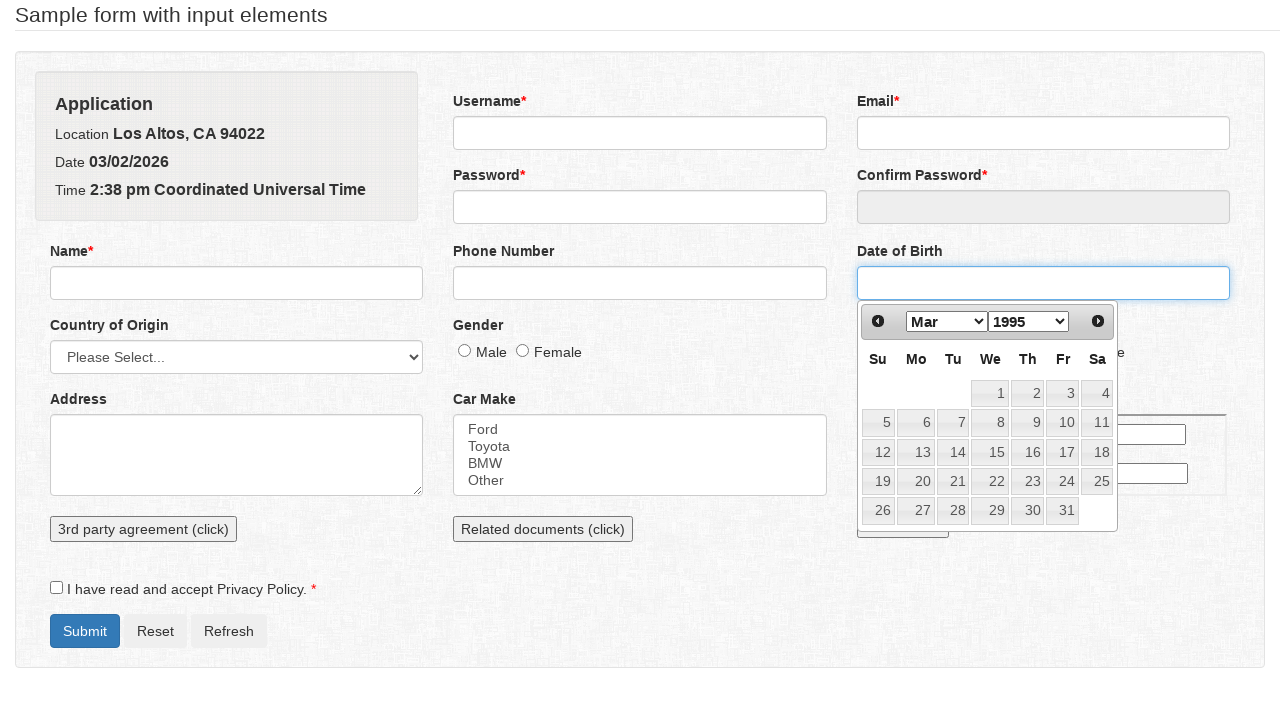

Selected month 5 from month dropdown on [data-handler="selectMonth"]
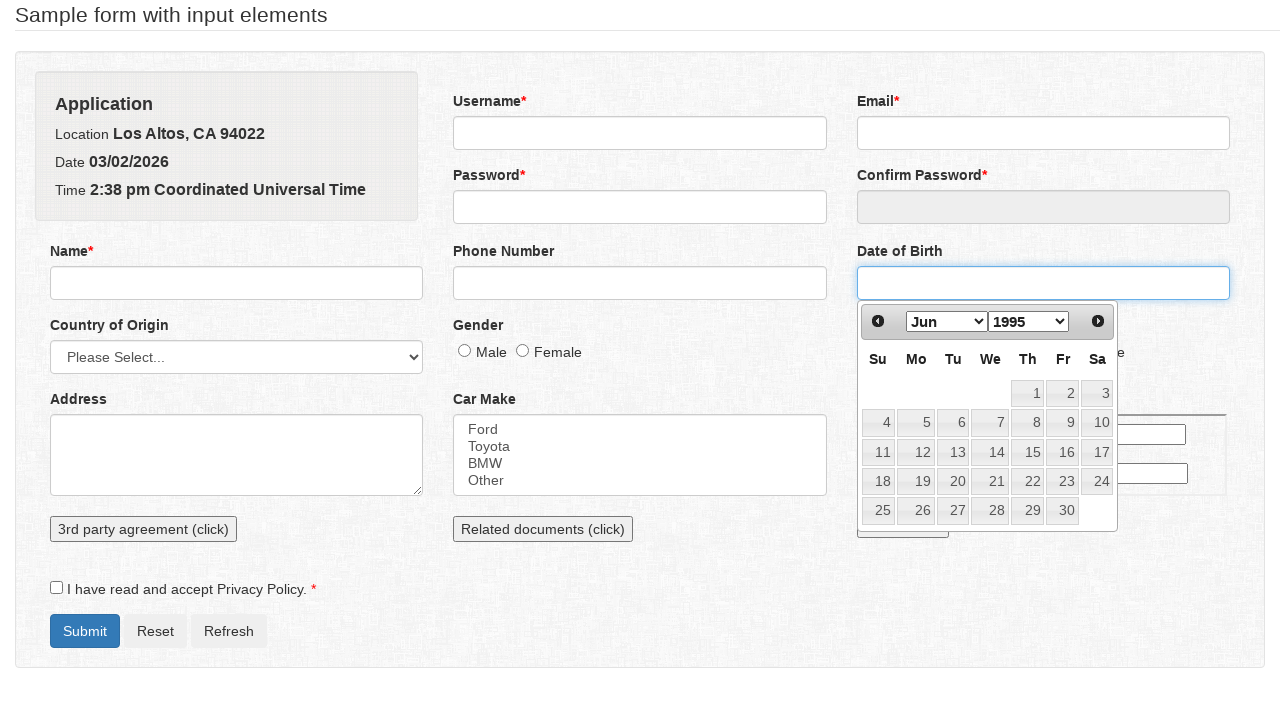

Clicked on day 15 in the calendar at (1028, 452) on //a[text()="15"]
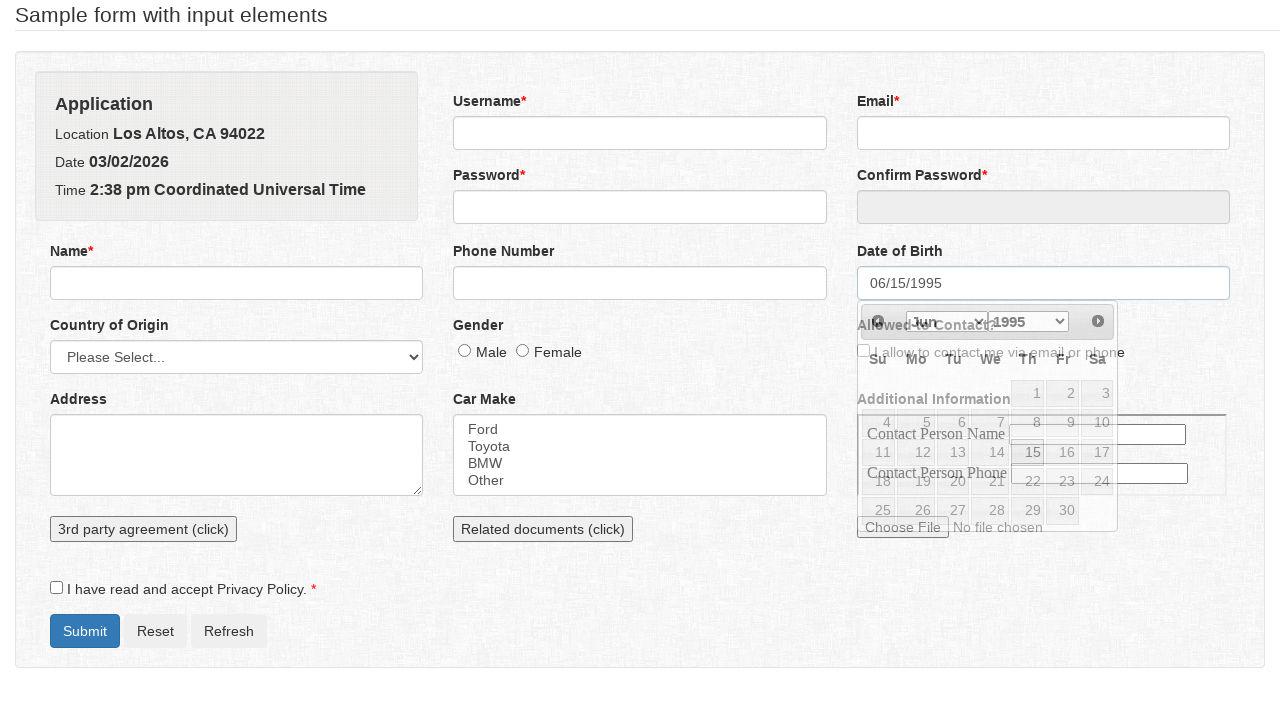

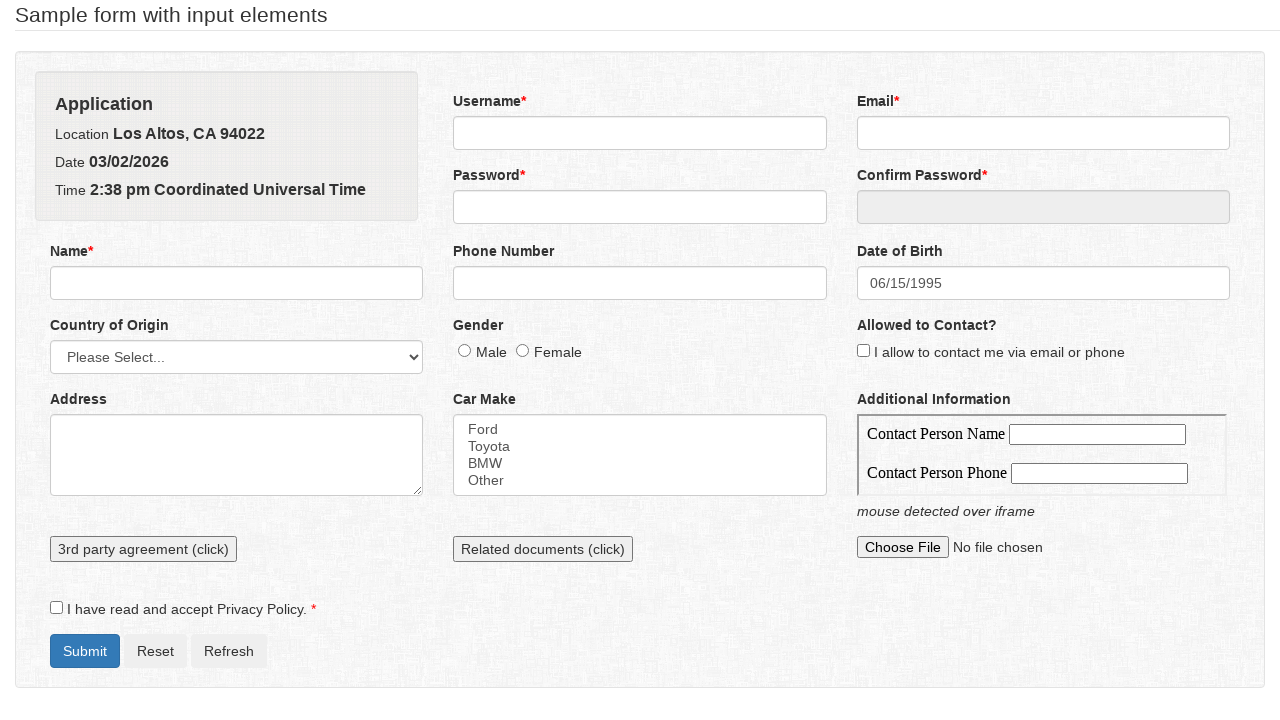